Navigates to a JPL Space image gallery page and clicks the full image button to view the featured image in a lightbox

Starting URL: https://data-class-jpl-space.s3.amazonaws.com/JPL_Space/index.html

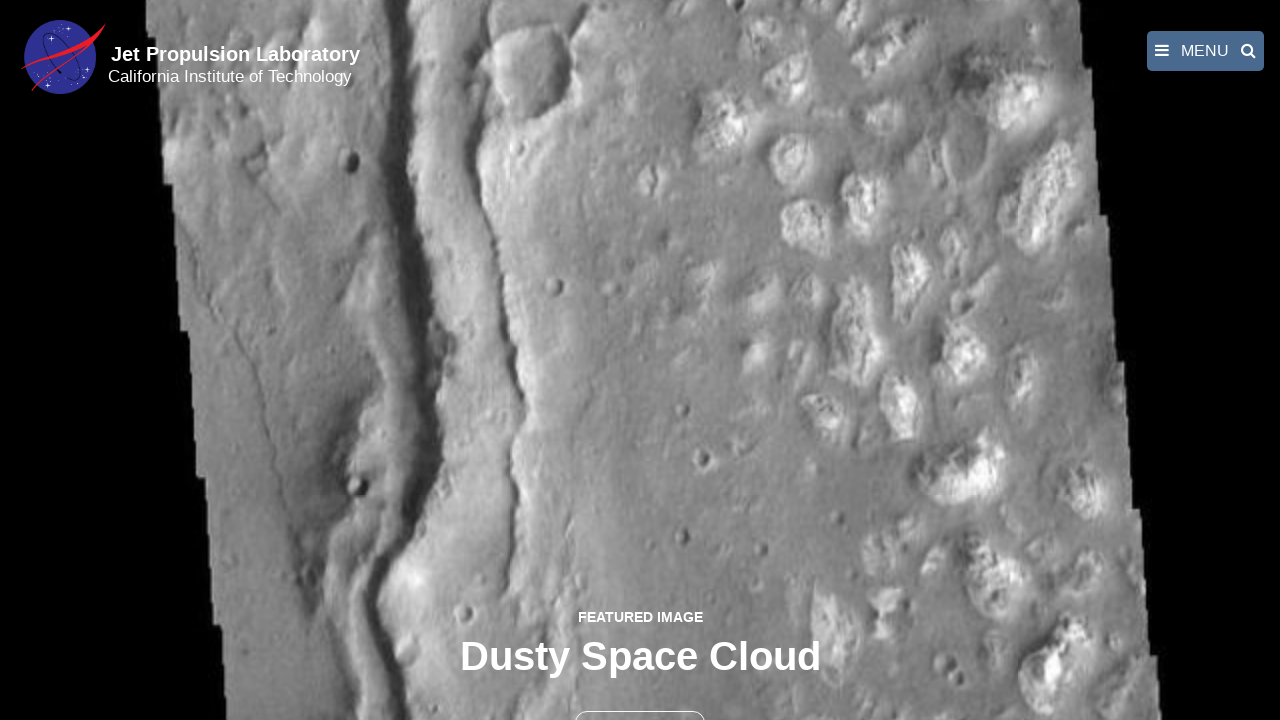

Navigated to JPL Space image gallery page
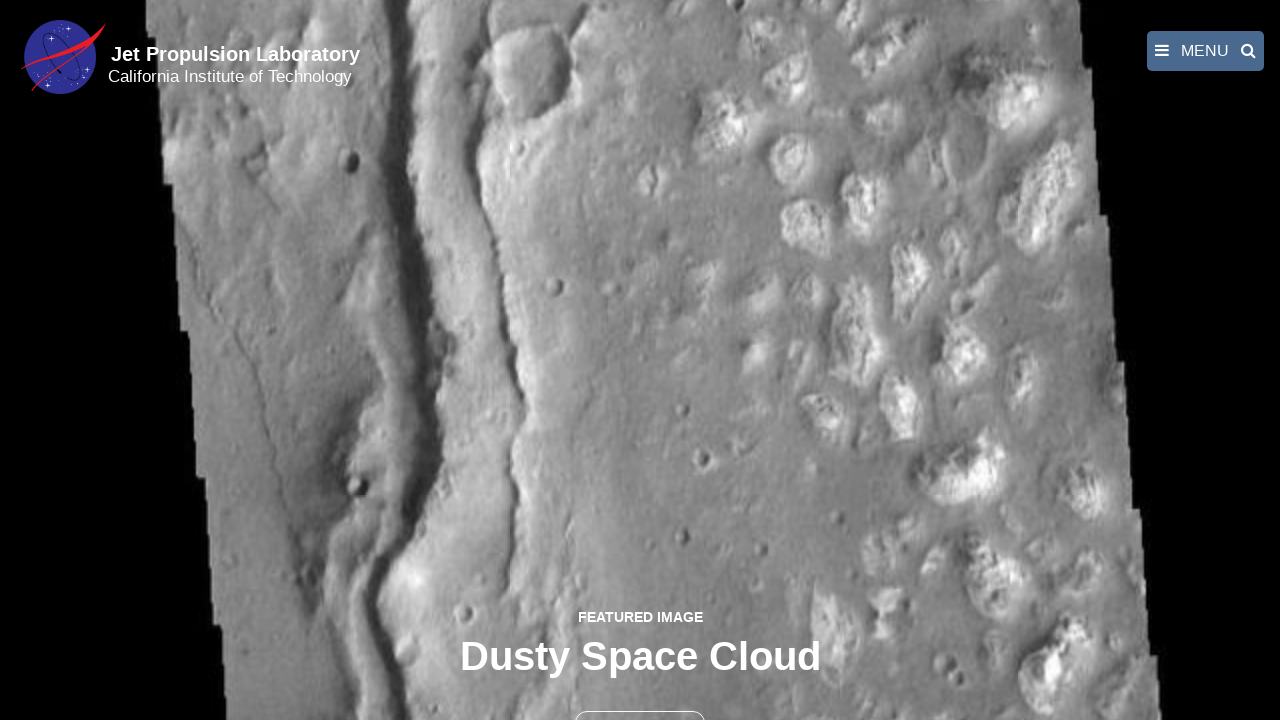

Clicked the full image button to open lightbox at (640, 699) on button >> nth=1
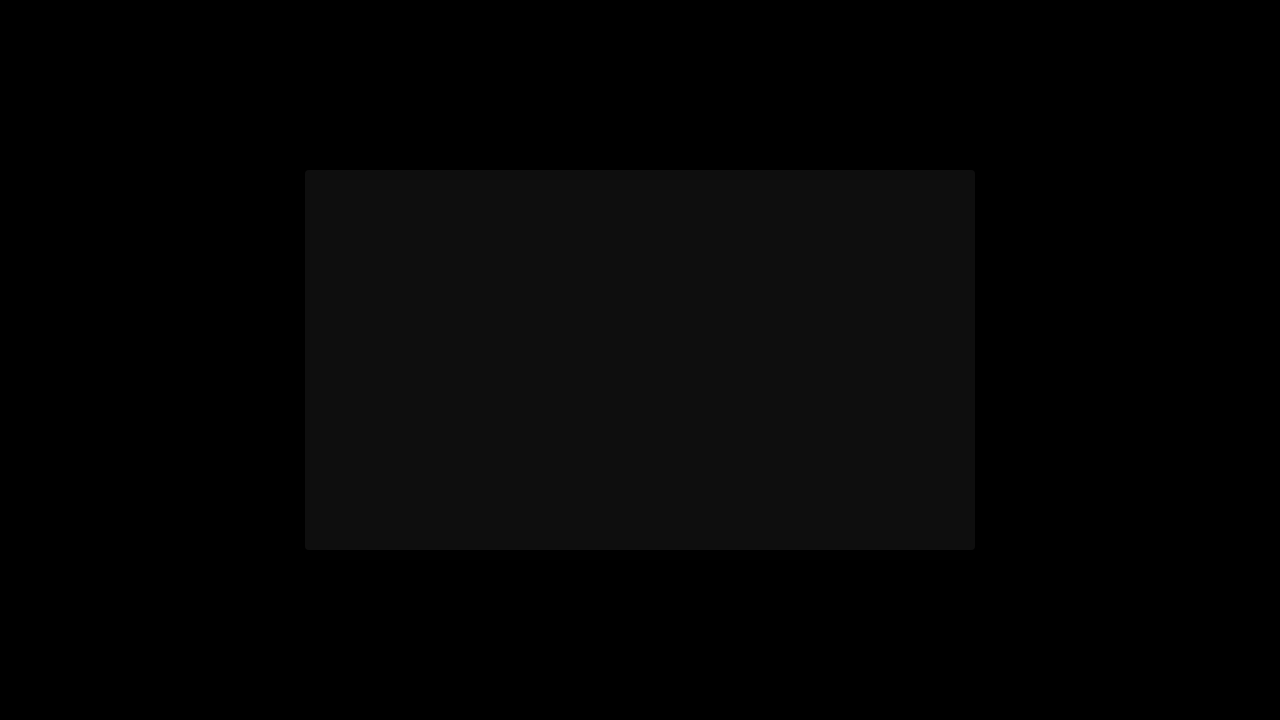

Lightbox image loaded and displayed
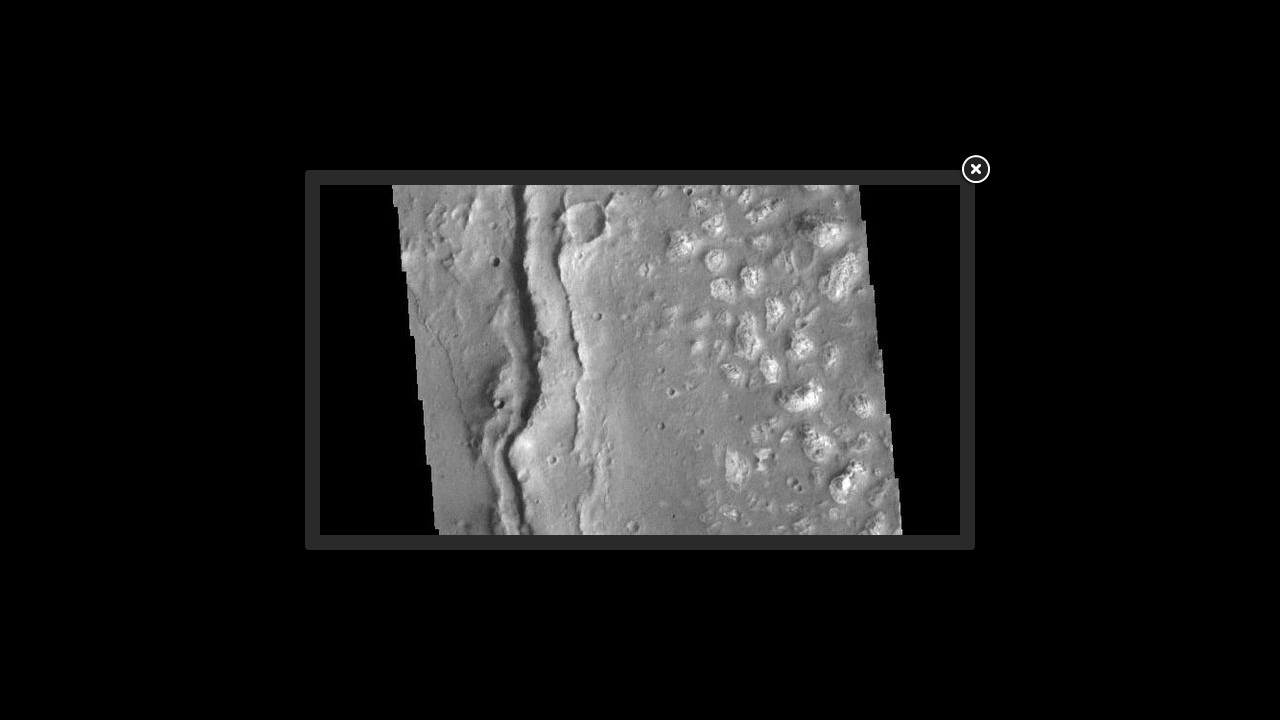

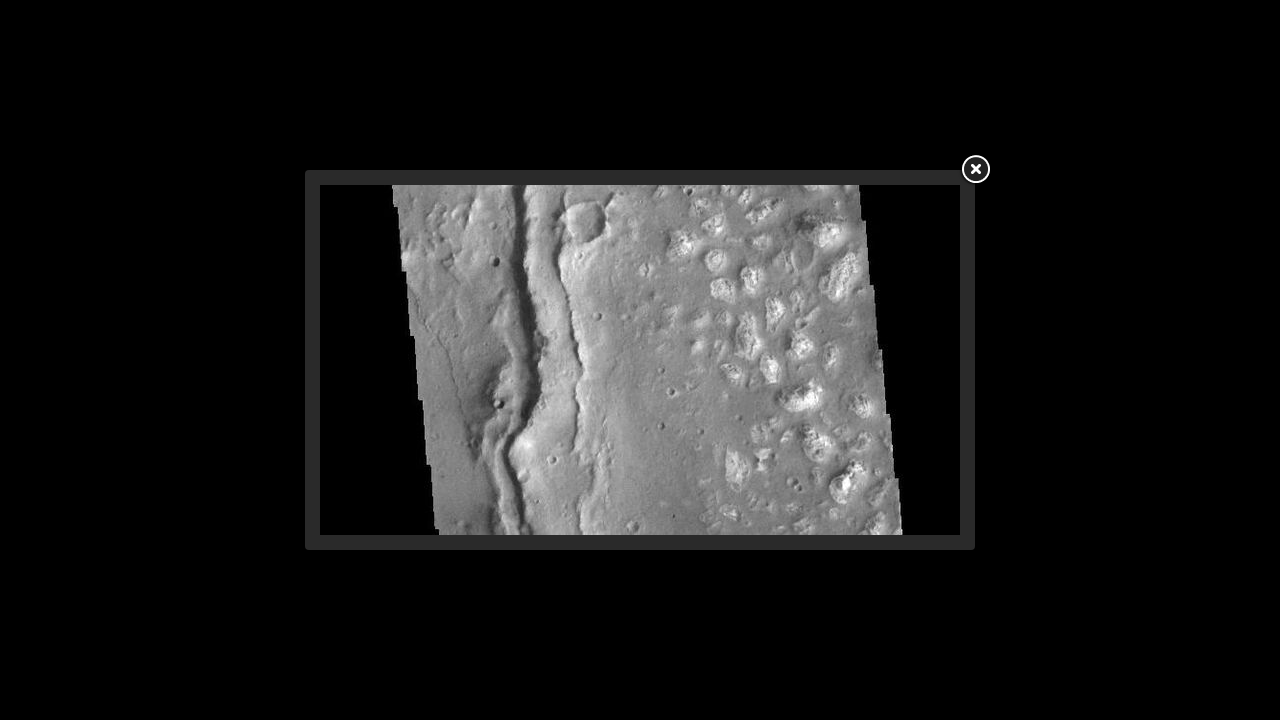